Tests table functionality by verifying table structure, reading cell values, clicking a header to sort the table, and confirming the sort operation by reading cell values again.

Starting URL: https://v1.training-support.net/selenium/tables

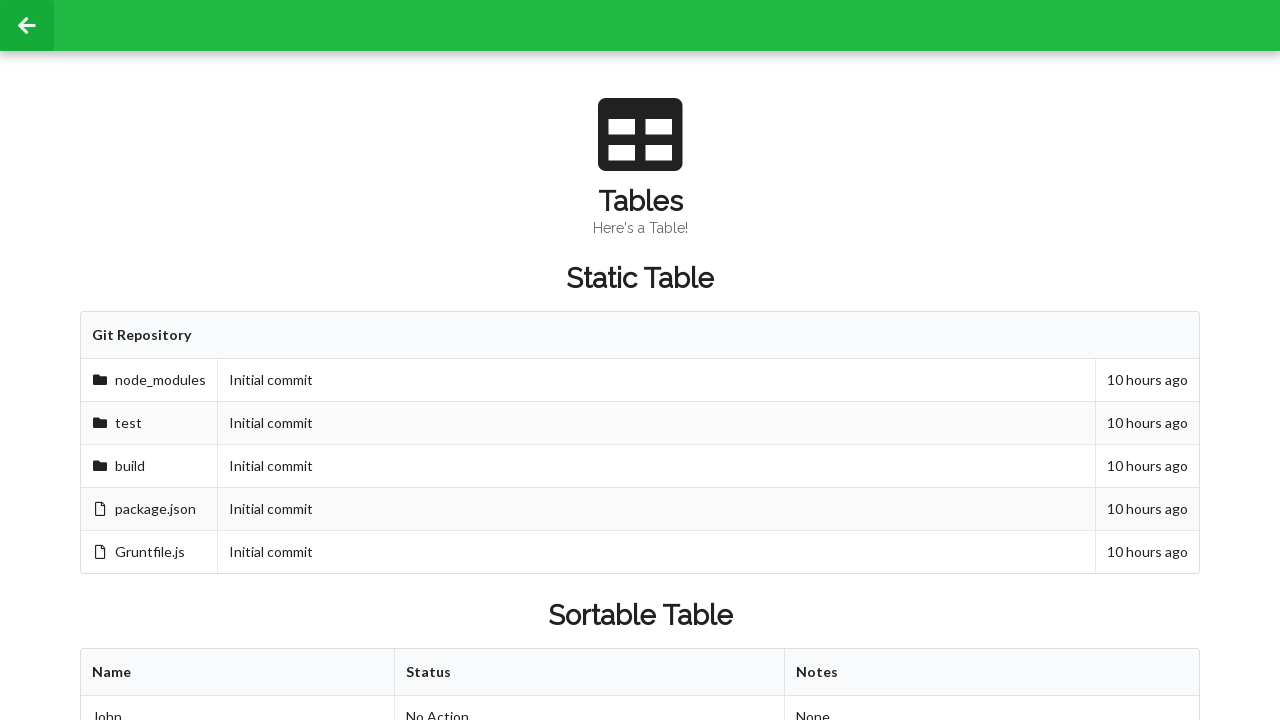

Waited for sortable table to be visible
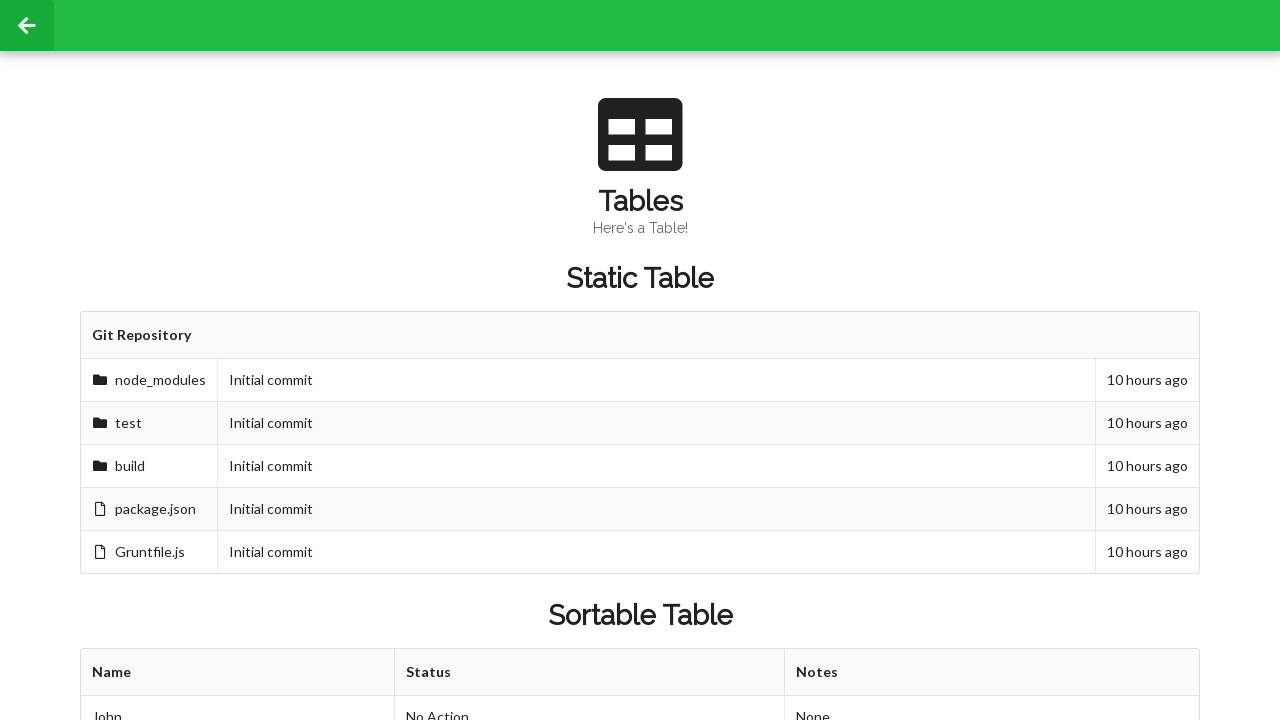

Verified table columns exist in first row
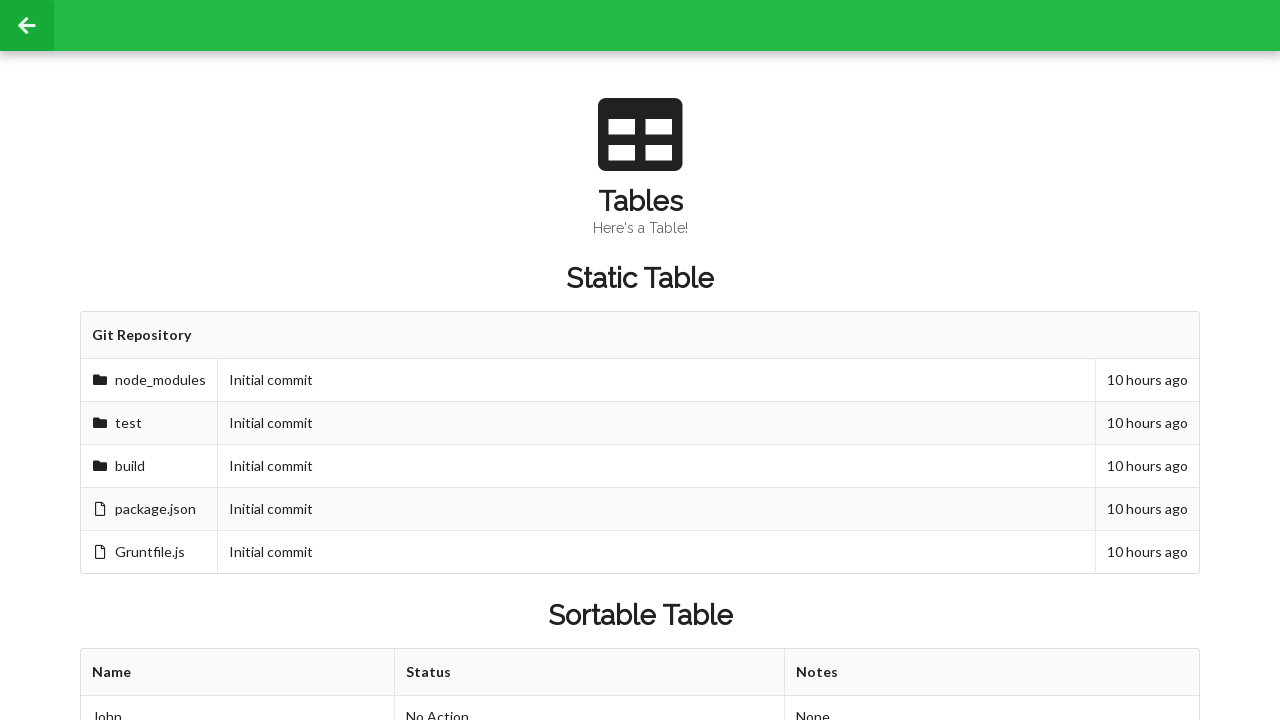

Verified table rows exist
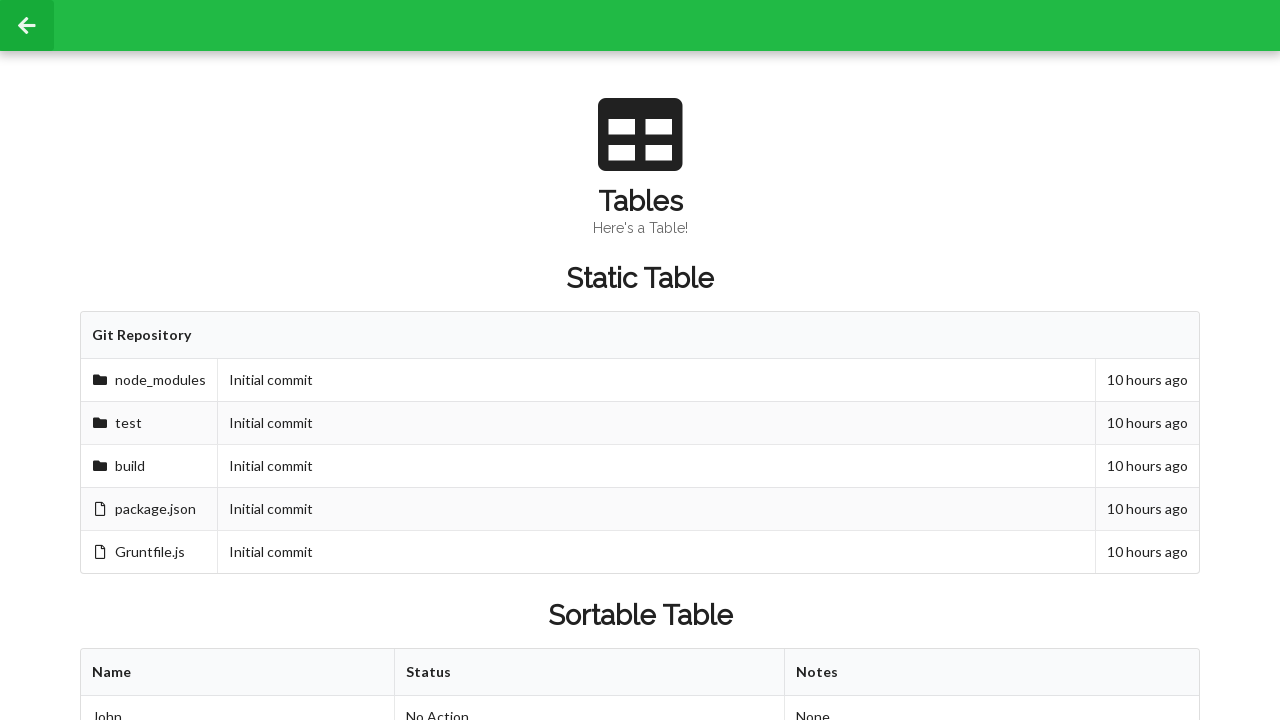

Located cell at second row, second column before sorting
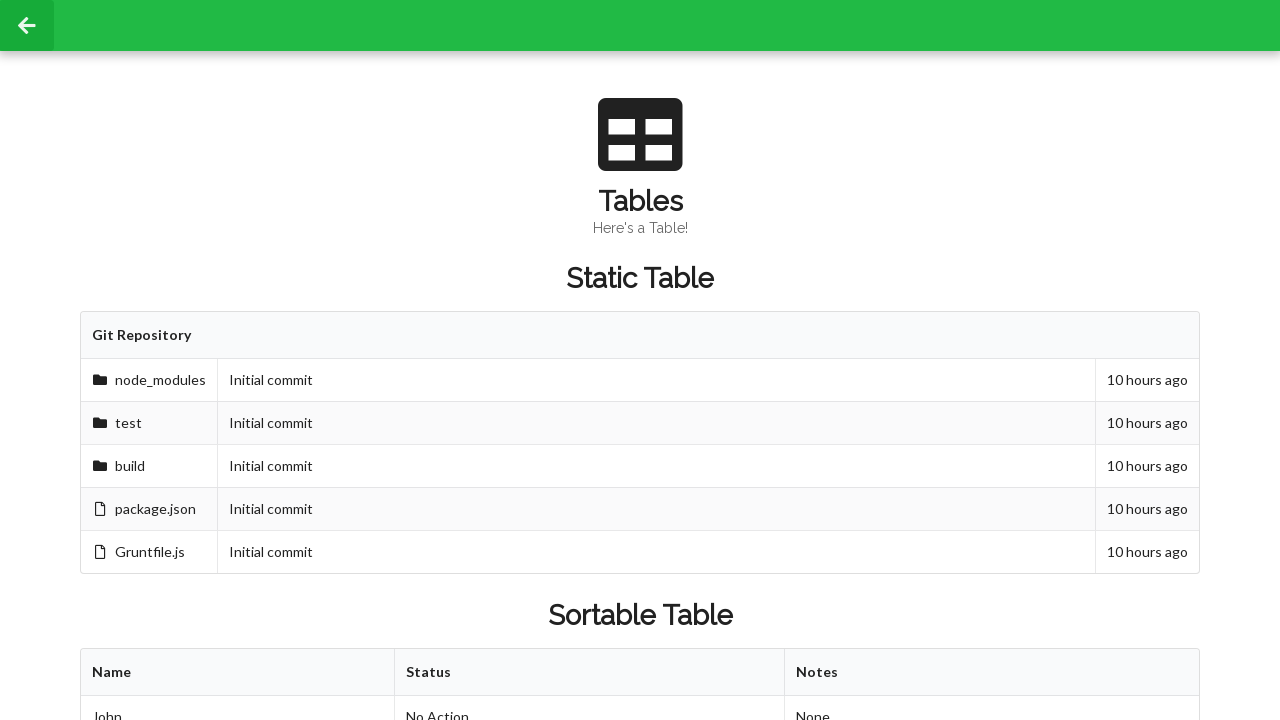

Clicked first table header to sort at (238, 673) on xpath=//table[@id='sortableTable']/thead/tr/th
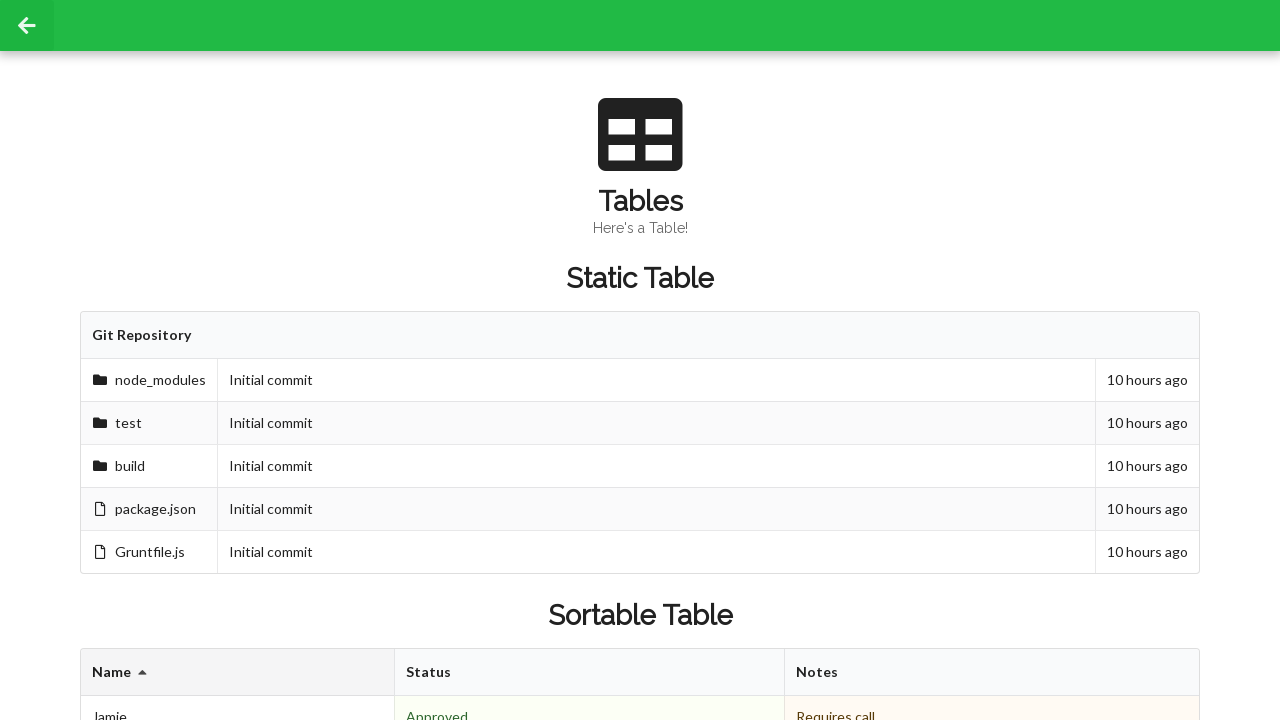

Waited 500ms for sort operation to complete
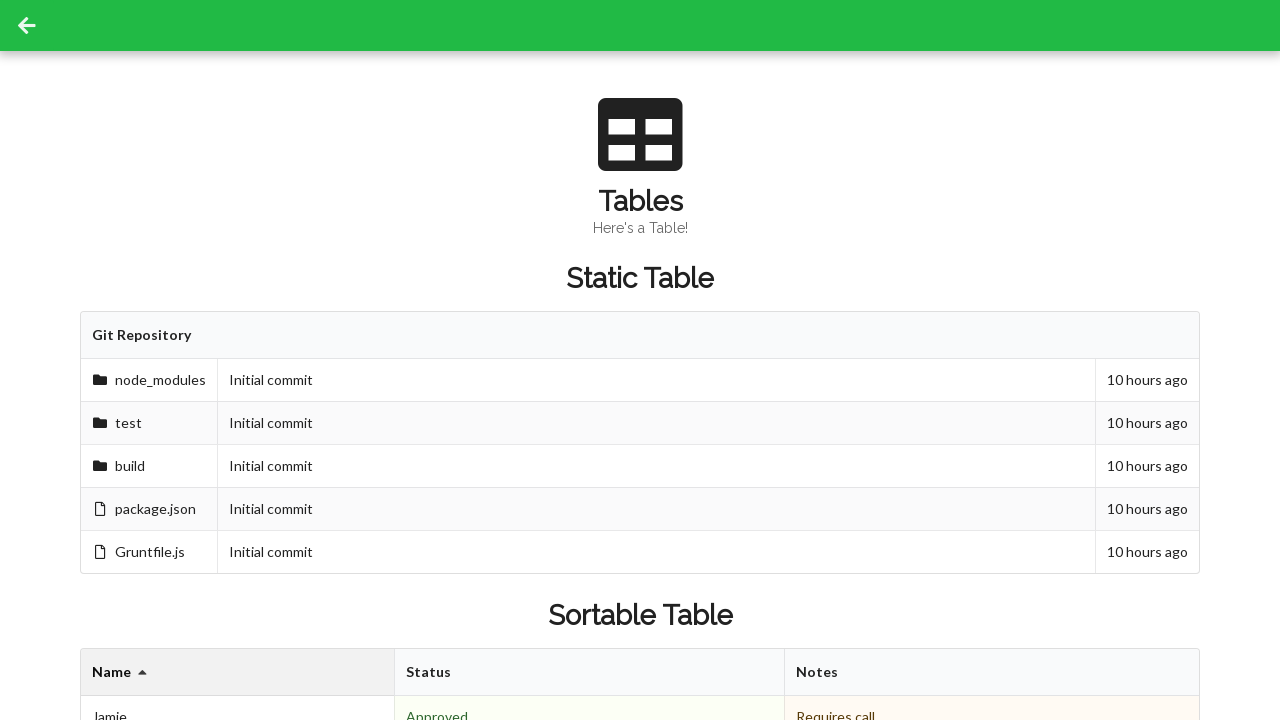

Located cell at second row, second column after sorting
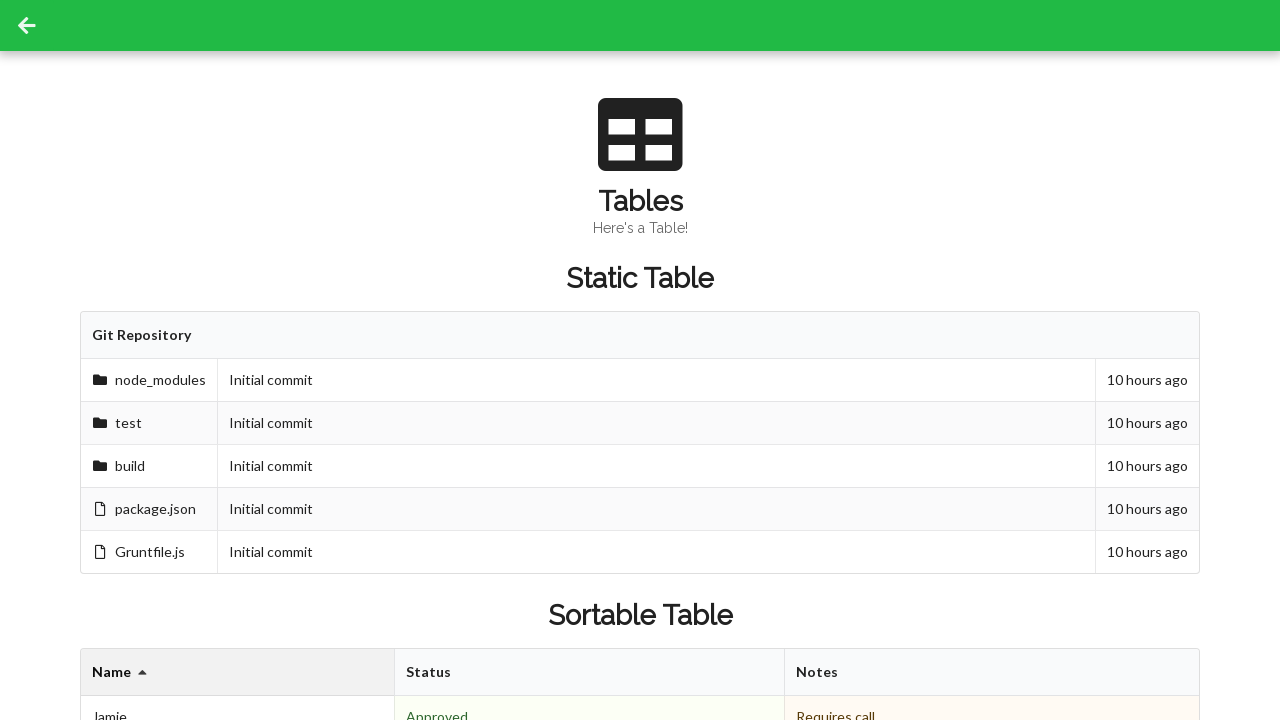

Verified table footer cells exist
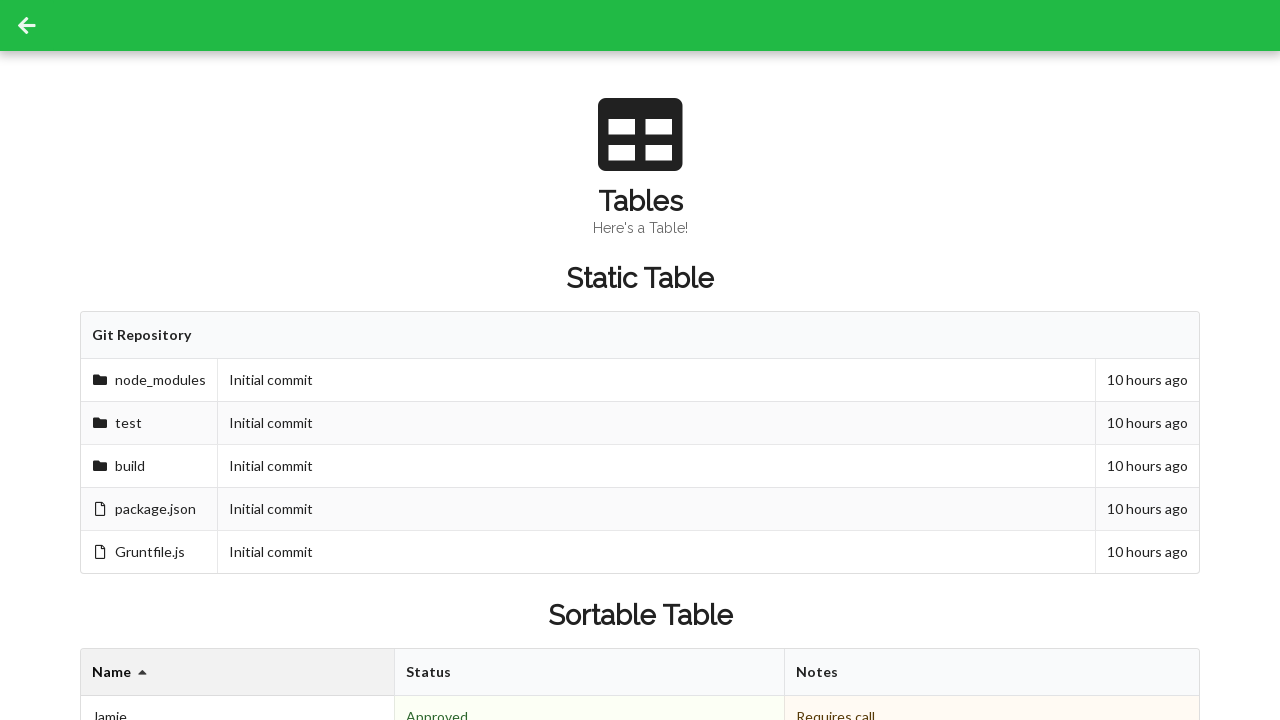

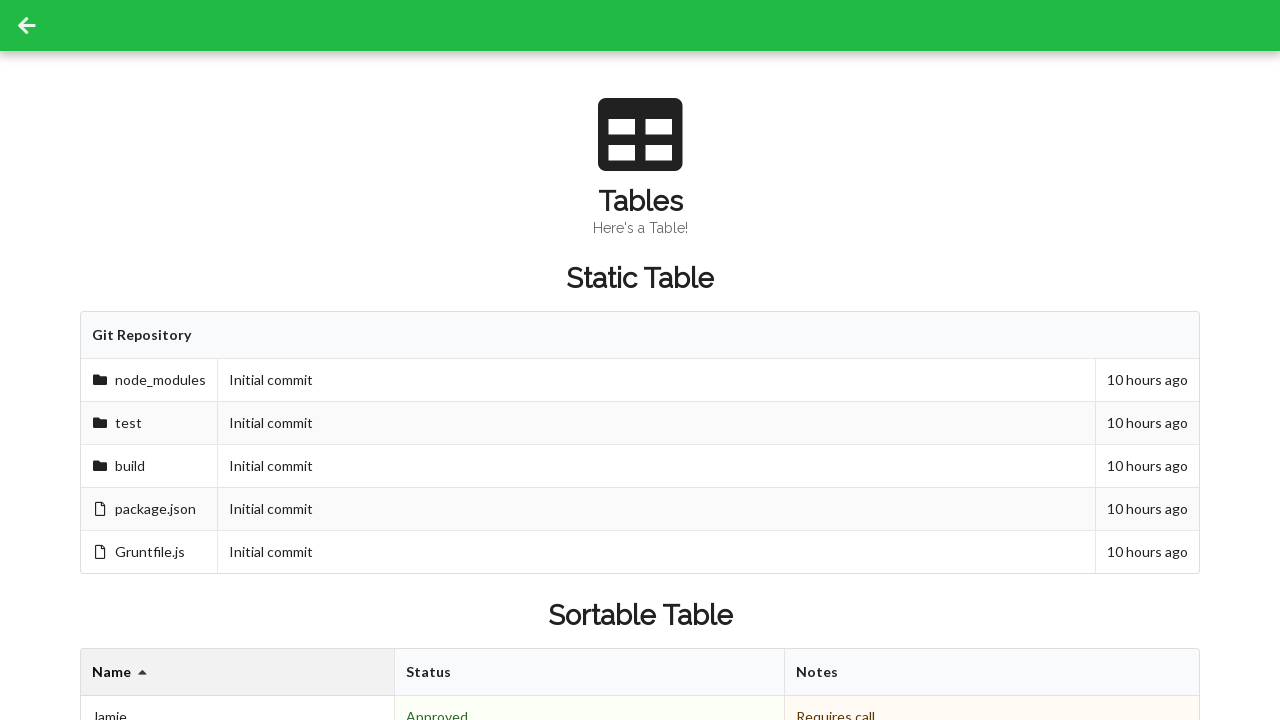